Navigates to Zoho's terms page and verifies that content containing the word "fees" exists on the page

Starting URL: https://www.zoho.com/en-in/terms.html

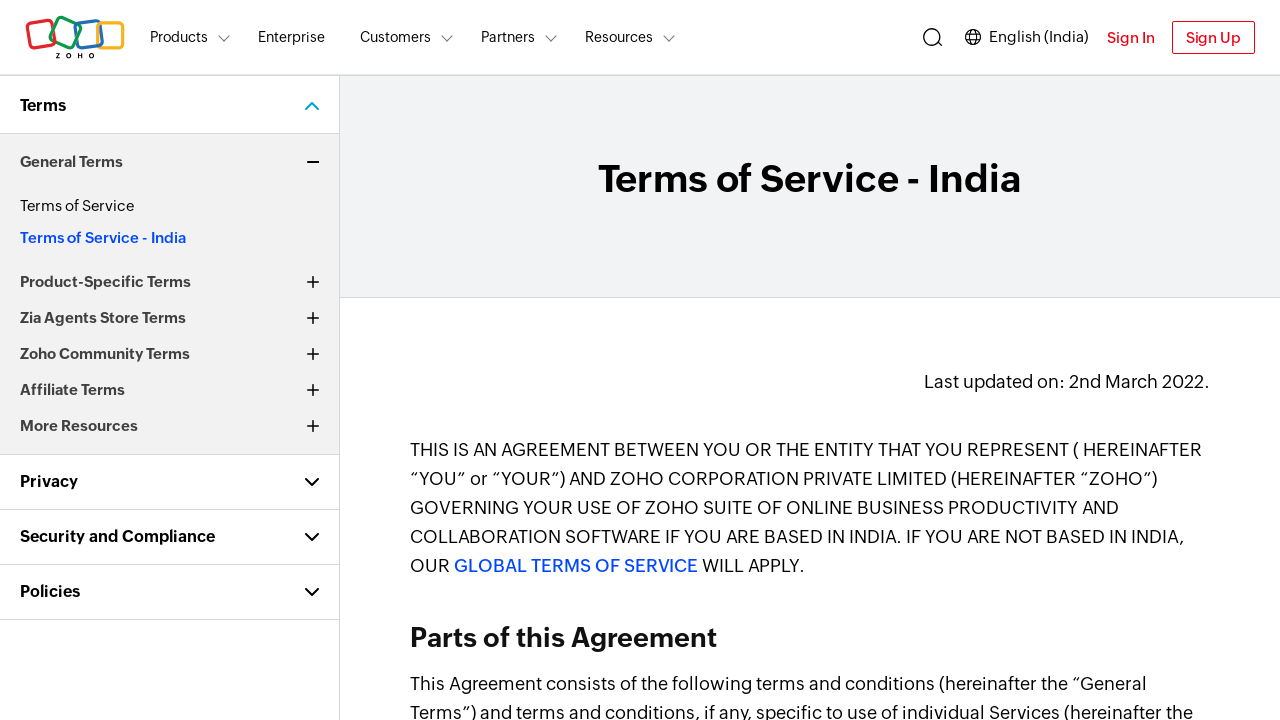

Navigated to Zoho's terms page
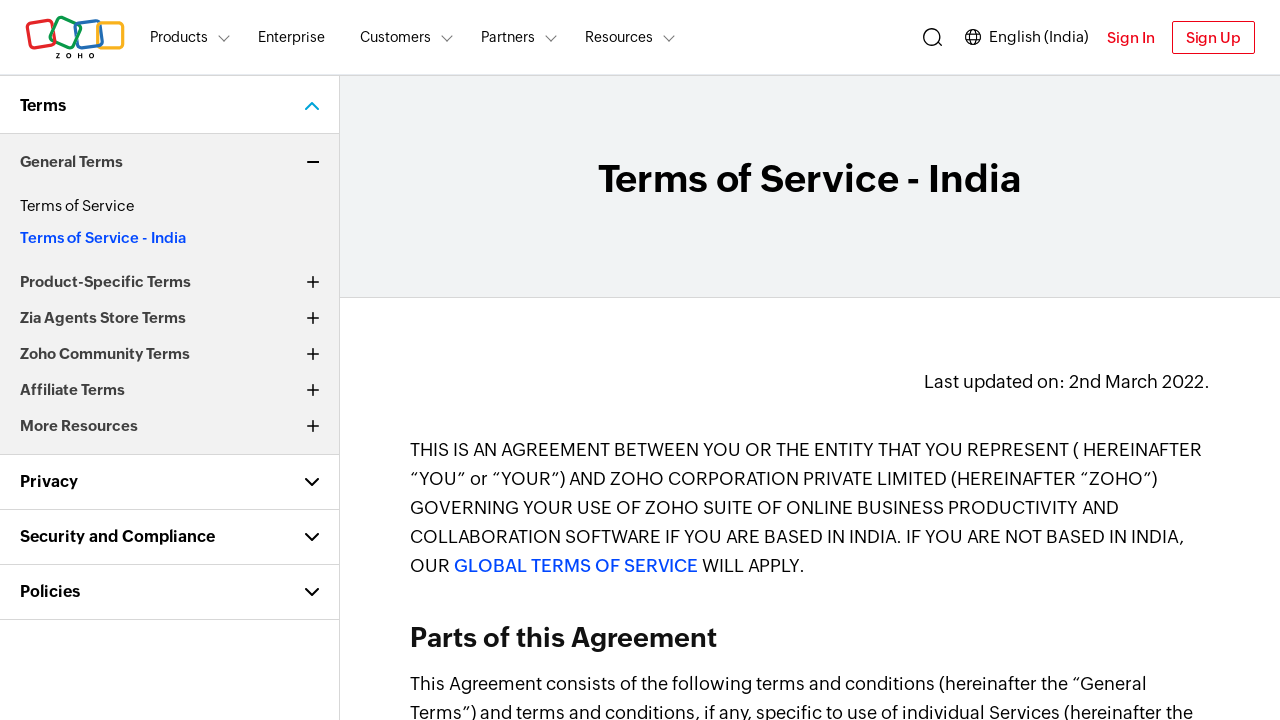

Page loaded (domcontentloaded state reached)
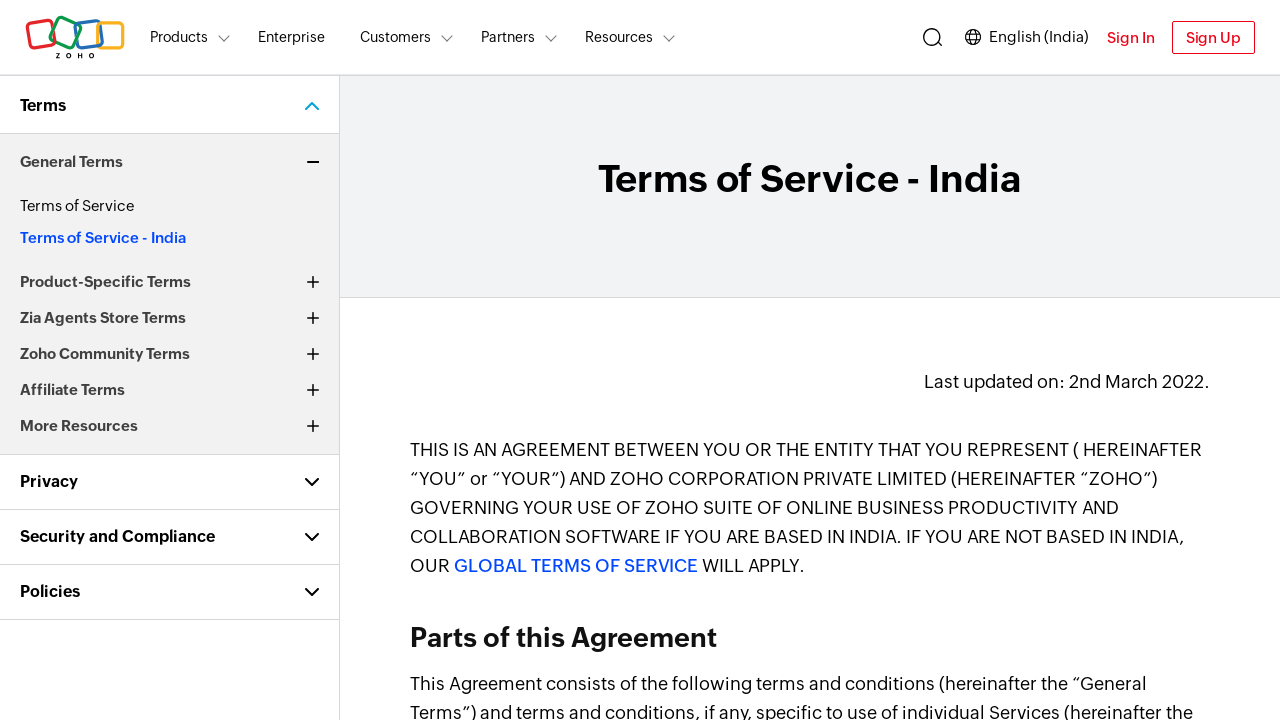

Located all elements containing the word 'fees' (case-insensitive)
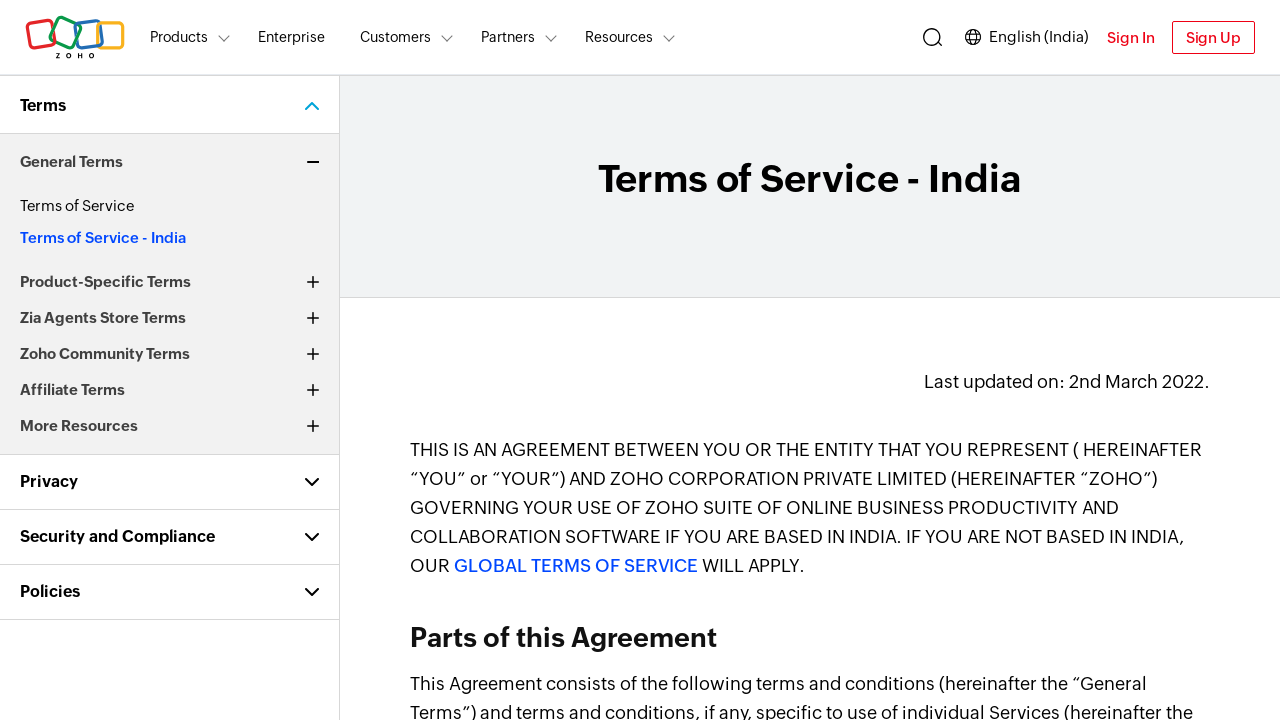

Found 6 element(s) containing 'fees'
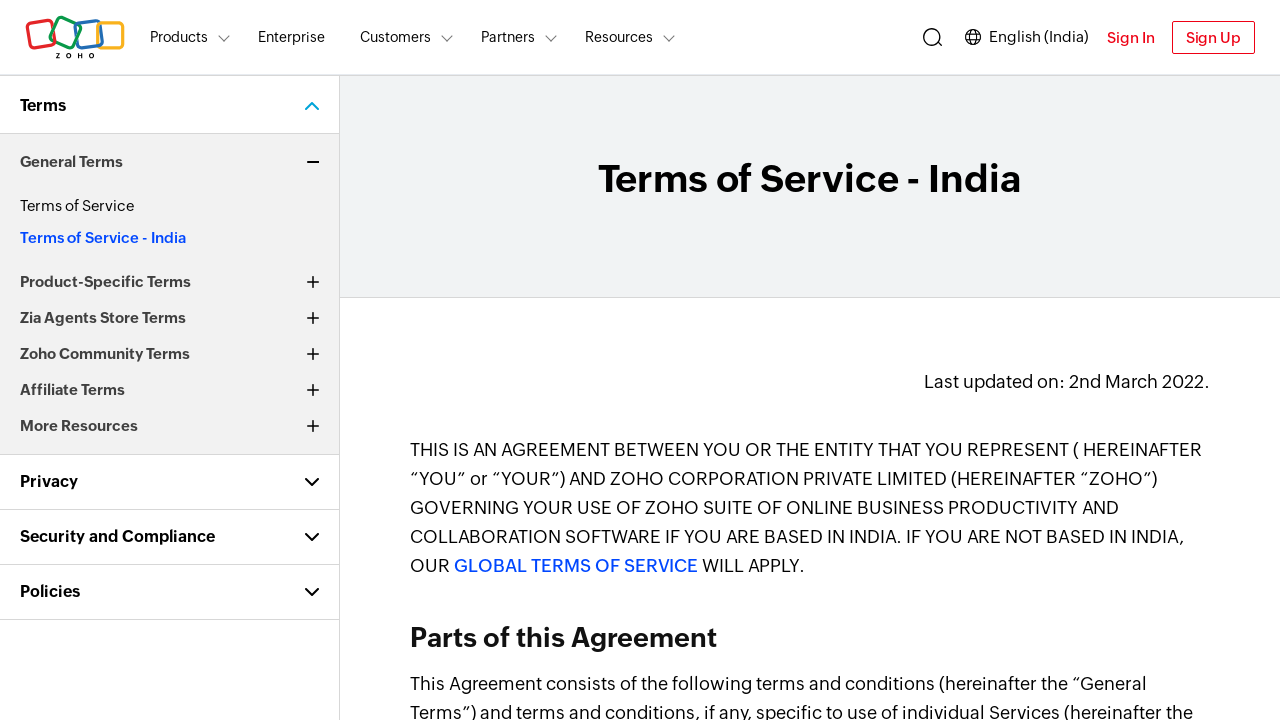

Verified that at least one element containing 'fees' exists on the page
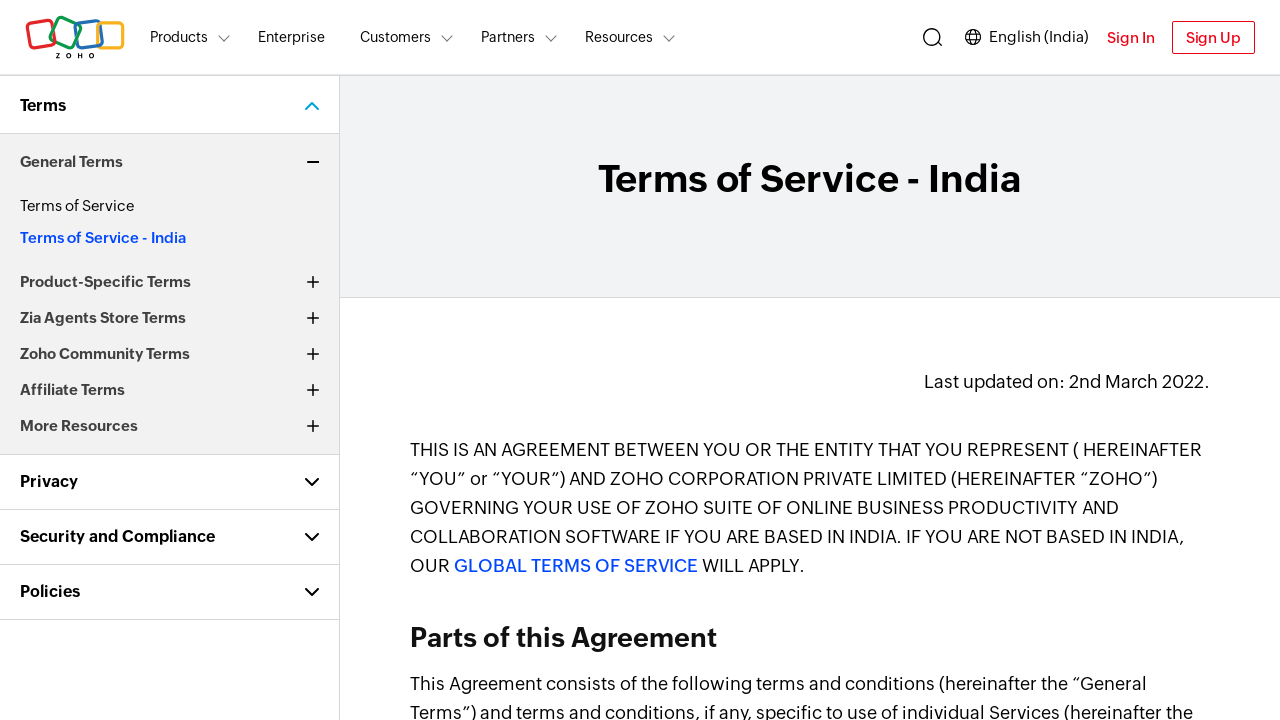

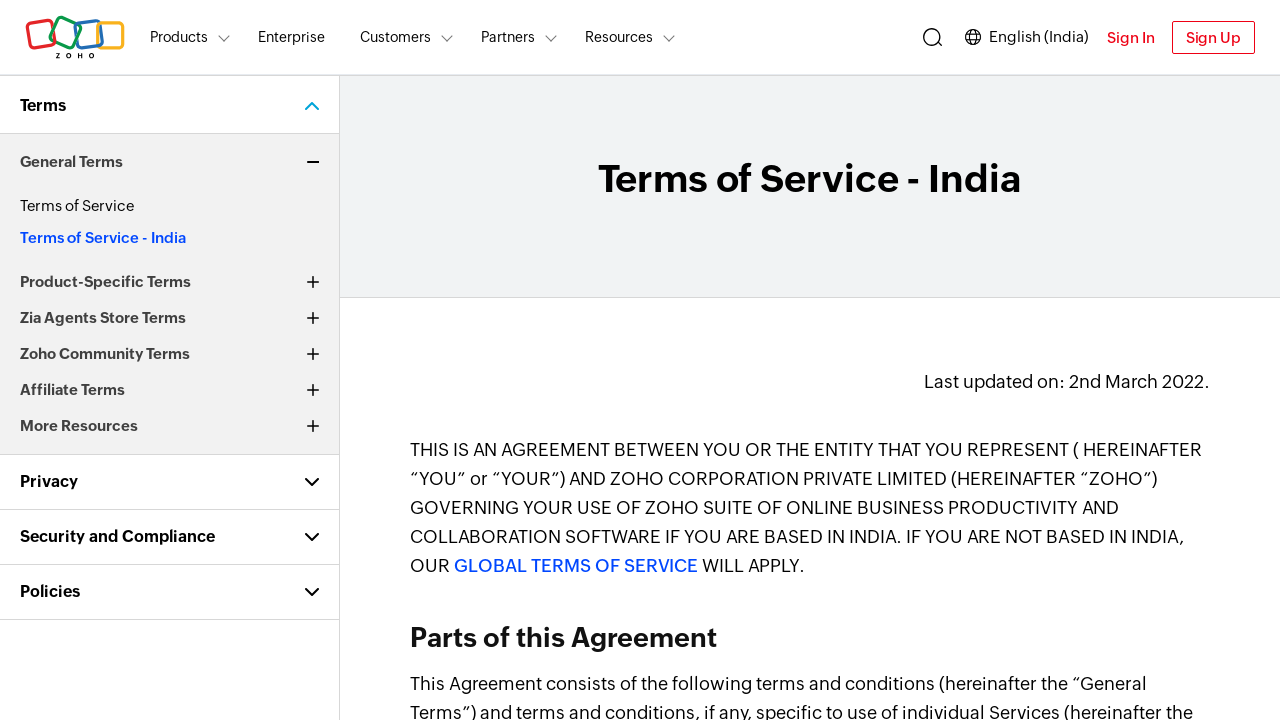